Tests a multi-step form by clicking a specific link, then filling in personal information fields (first name, last name, city, country) and submitting the form.

Starting URL: http://suninjuly.github.io/find_link_text

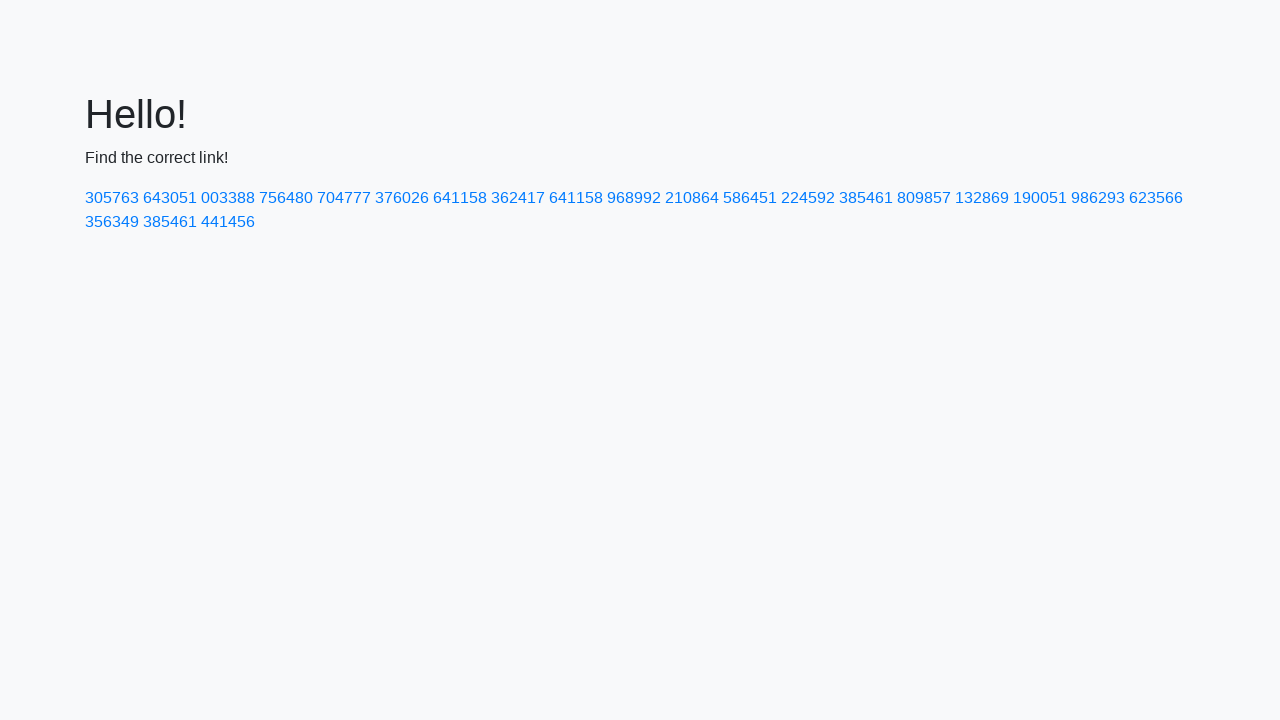

Clicked link with text '224592' at (808, 198) on text=224592
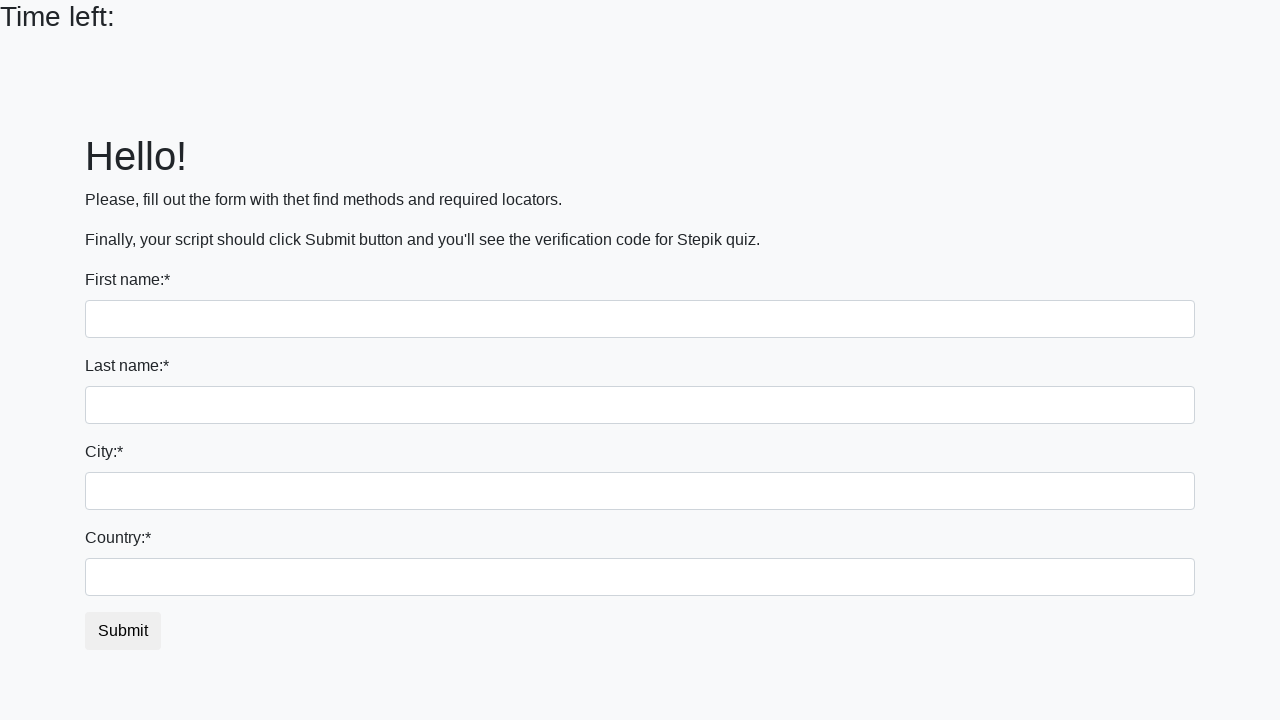

Filled first name field with 'Ivan' on input
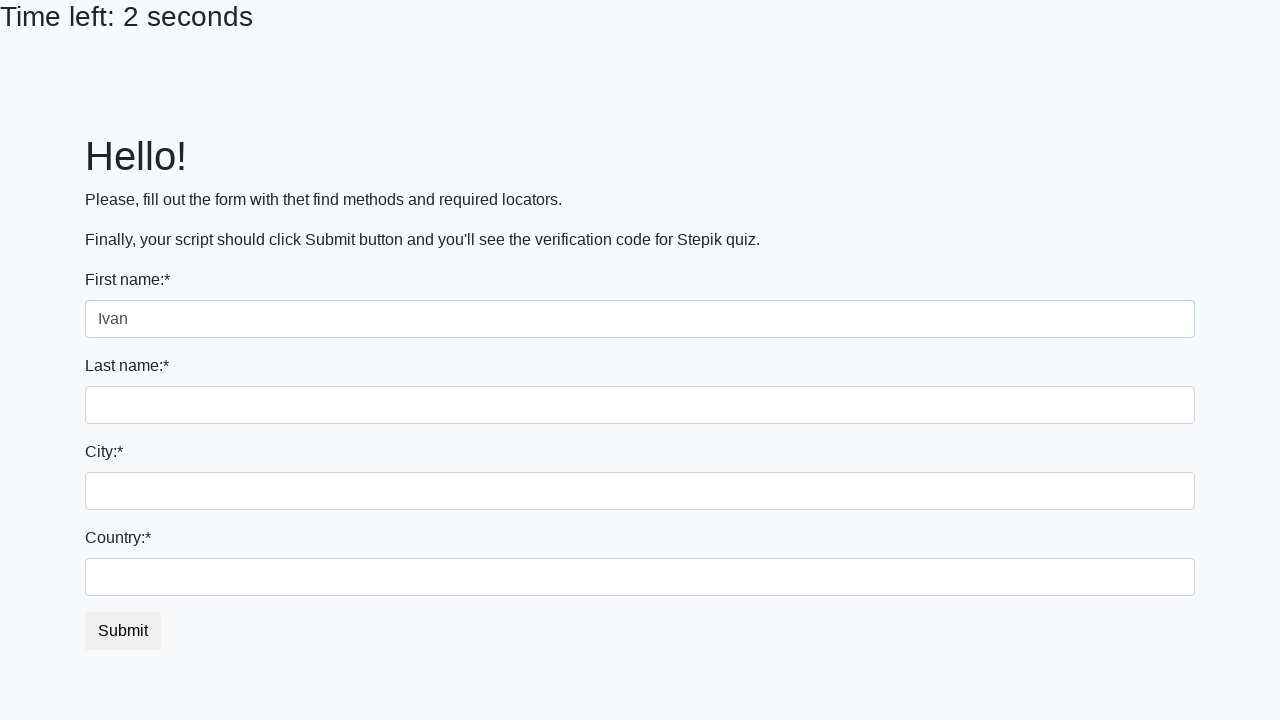

Filled last name field with 'Petrov' on input[name='last_name']
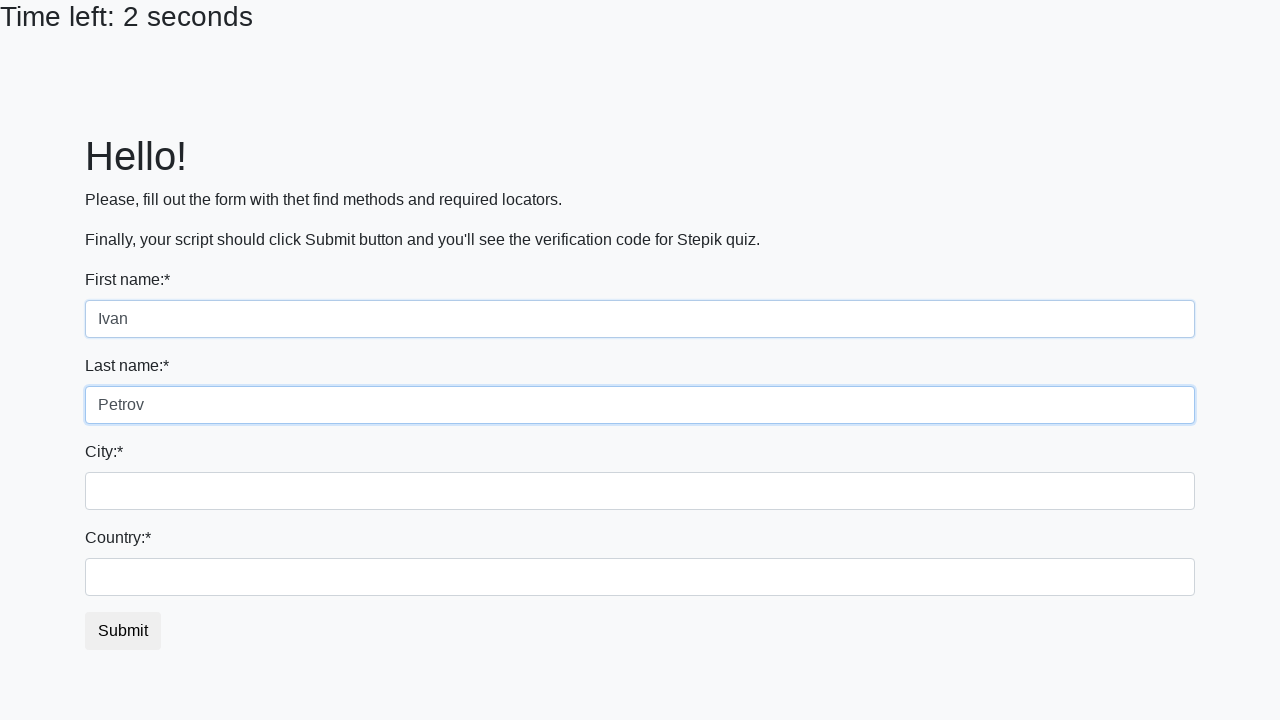

Filled city field with 'Smolensk' on .city
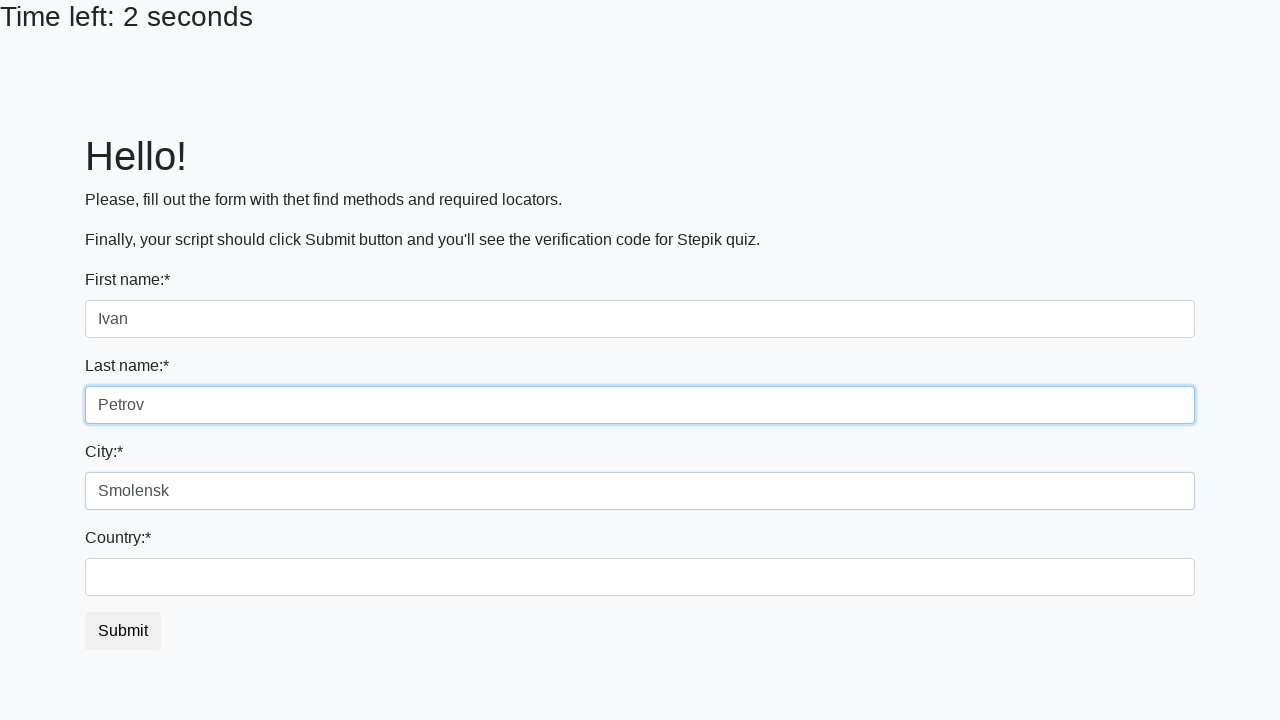

Filled country field with 'Russia' on #country
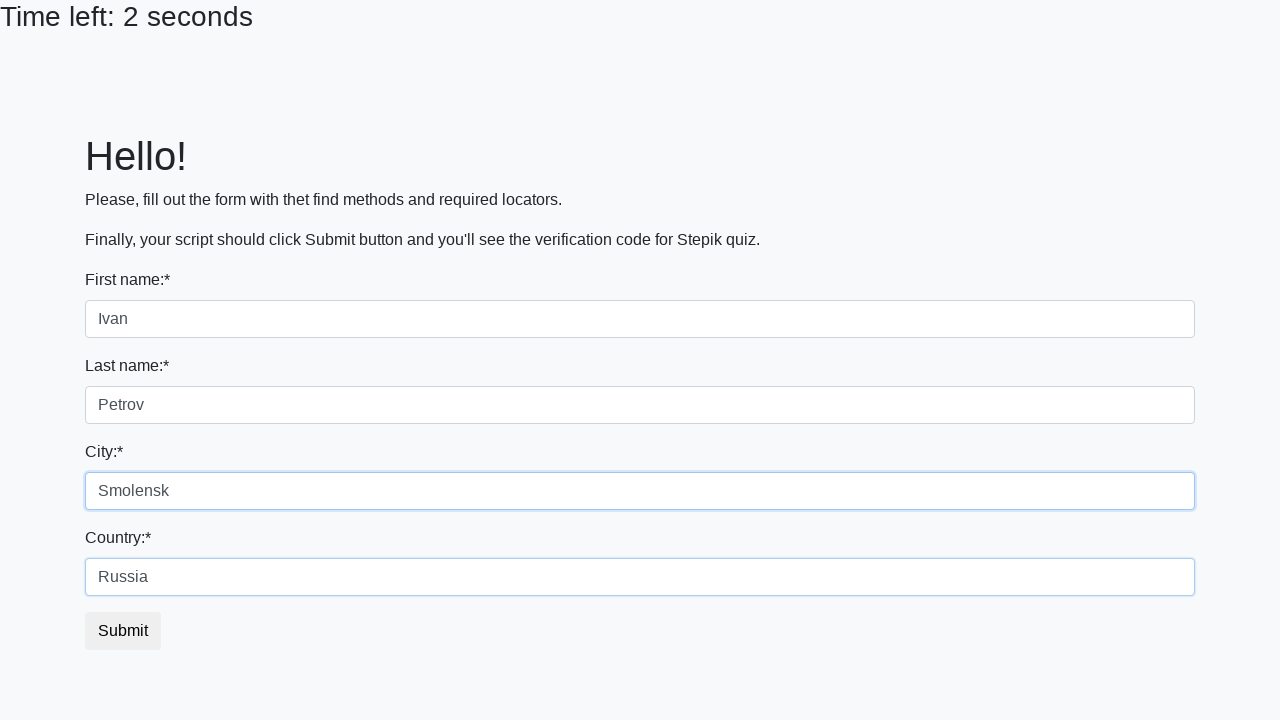

Clicked submit button to submit form at (123, 631) on button.btn
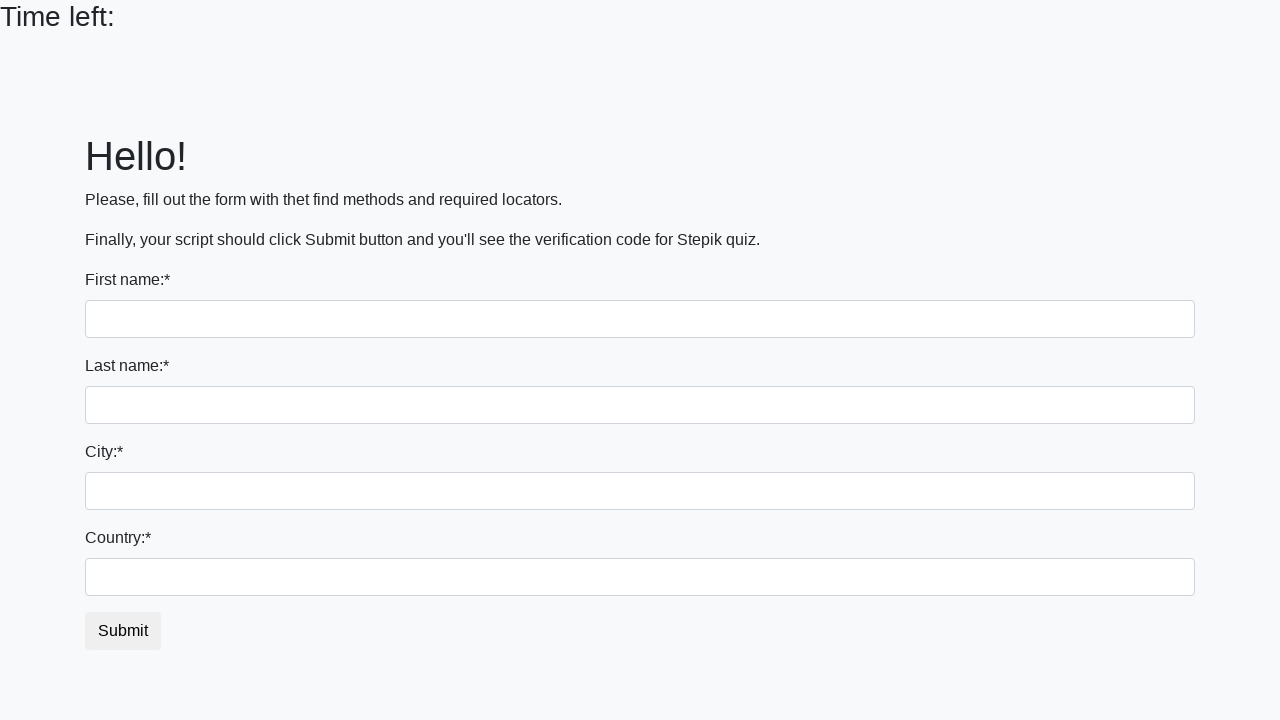

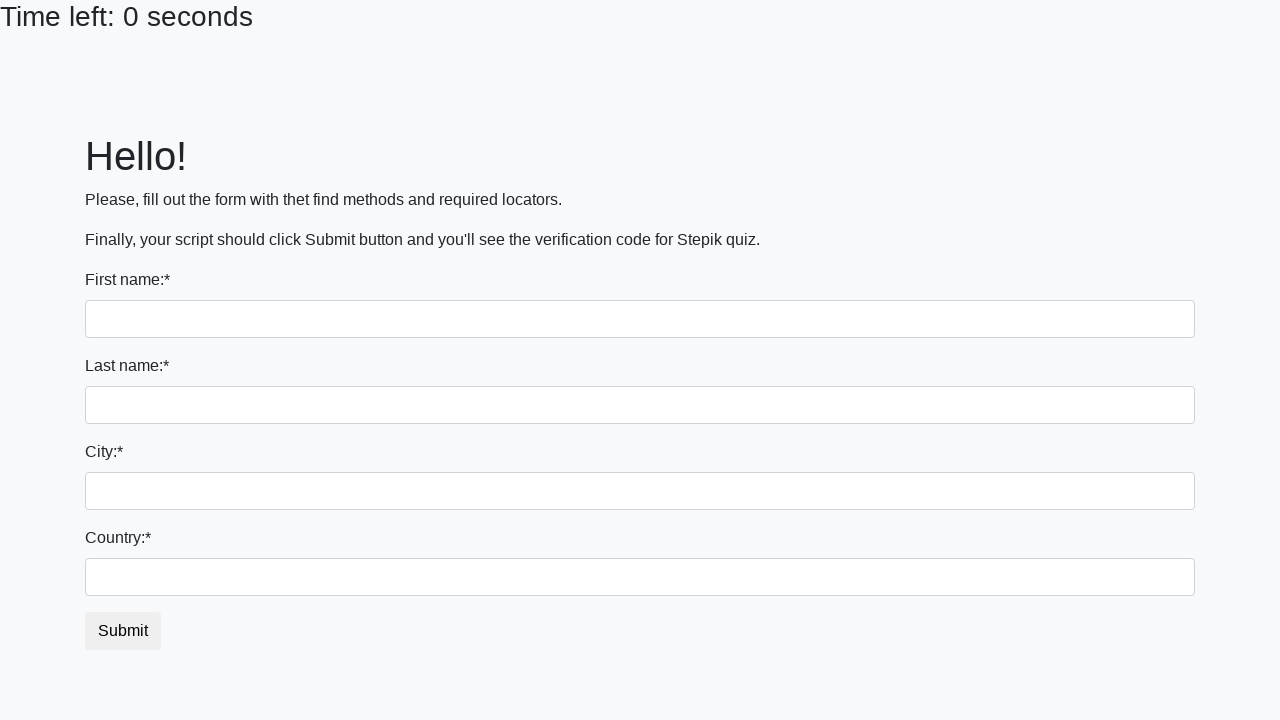